Tests a scrollable table by scrolling to it, reading all values in the 4th column, calculating their sum, and verifying it matches the displayed total amount on the page.

Starting URL: https://rahulshettyacademy.com/AutomationPractice/

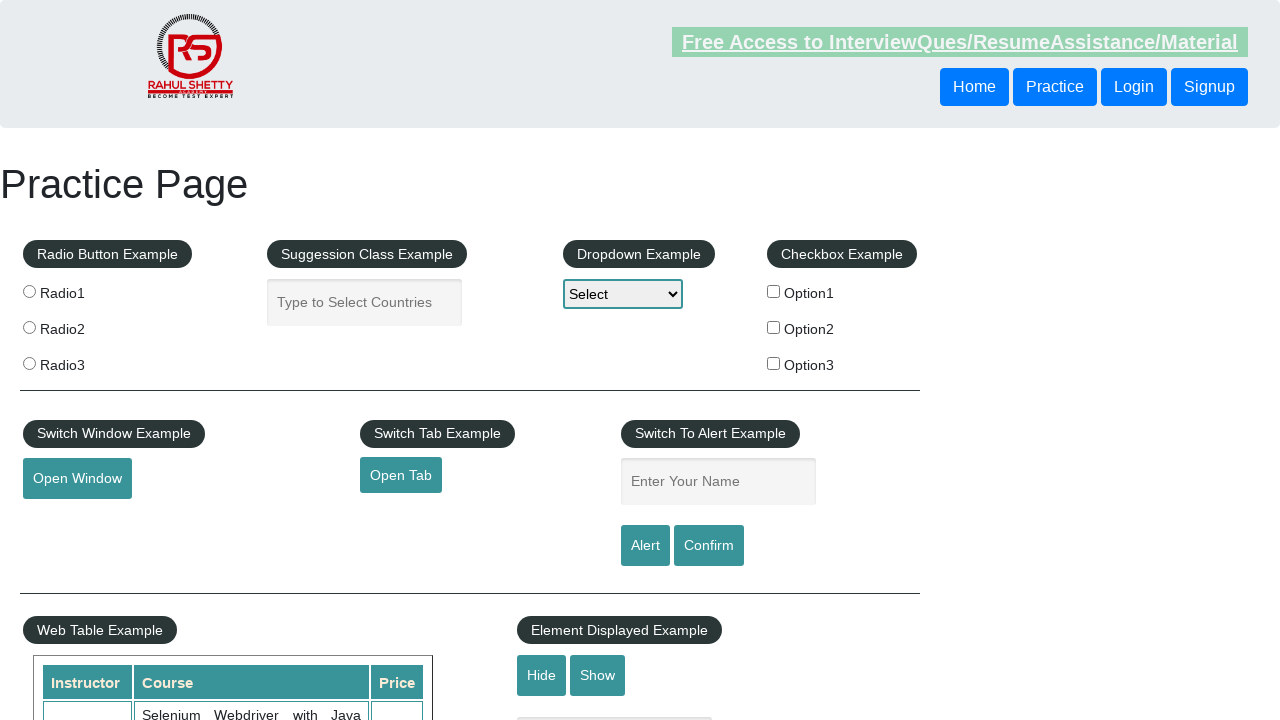

Scrolled down the page by 500 pixels to bring table into view
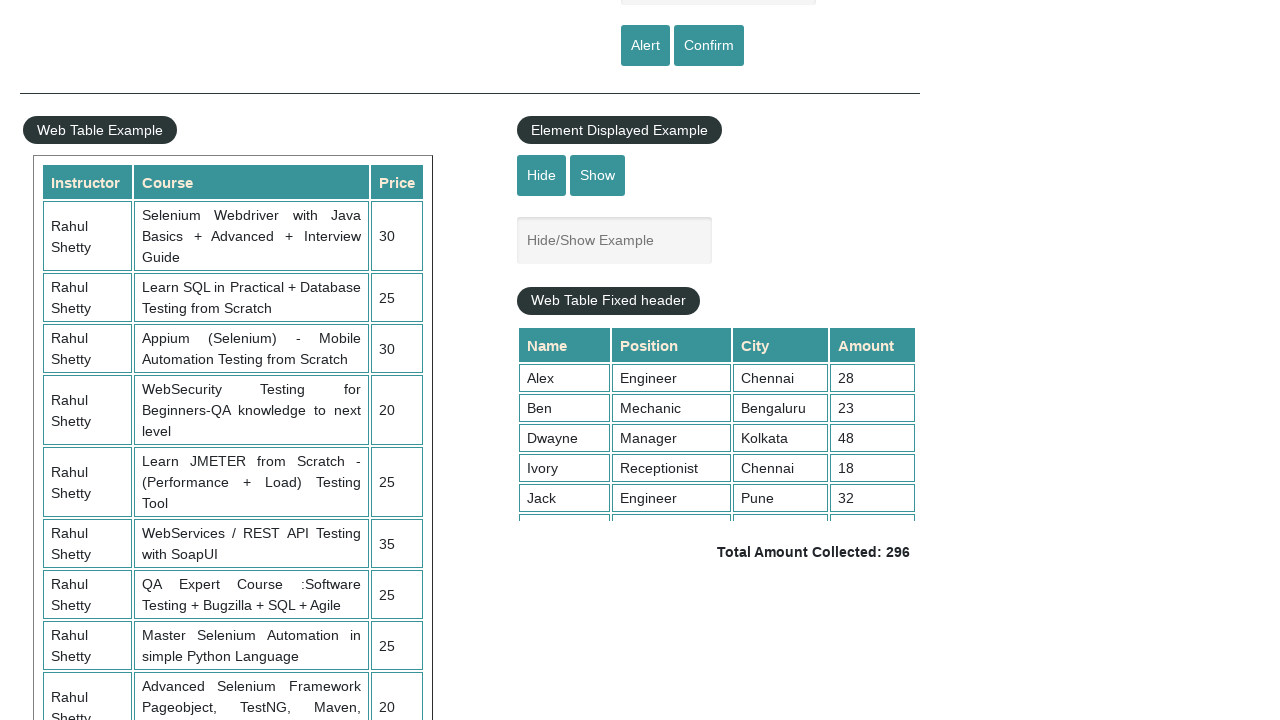

Table with class 'tableFixHead' is now visible
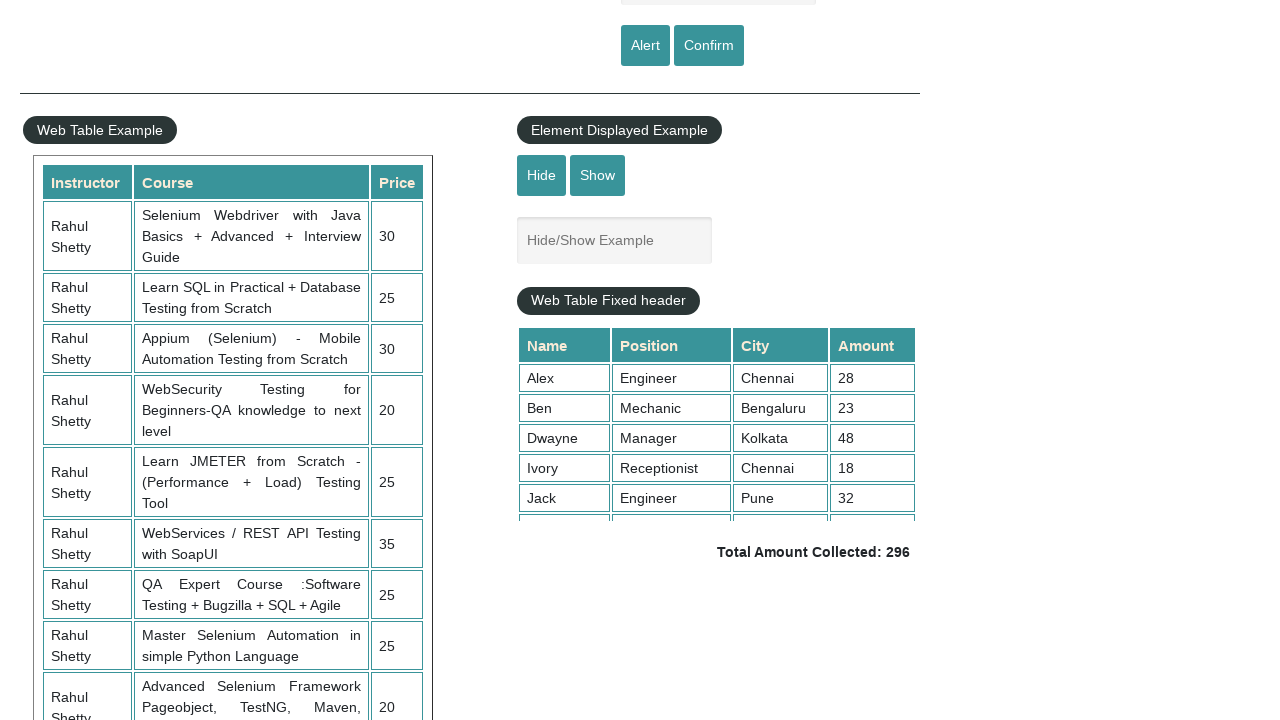

Scrolled within the table container to load all rows
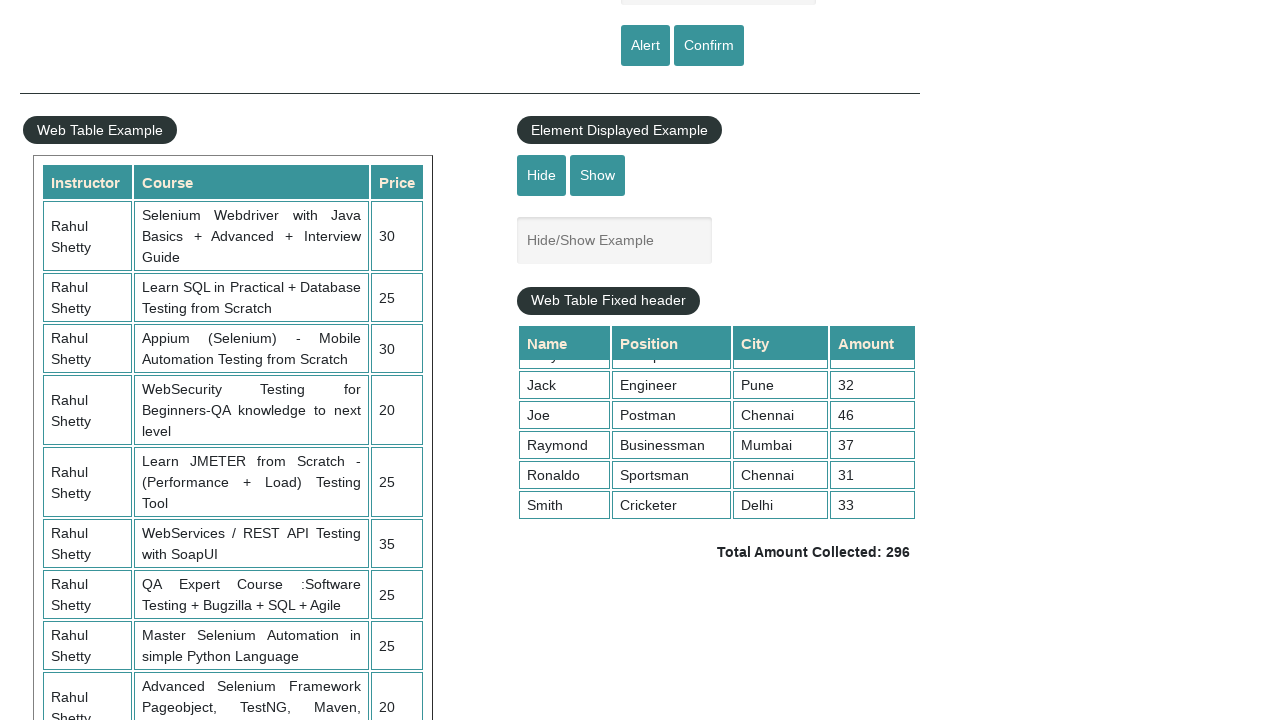

Waited 1000ms for dynamic content to load after table scroll
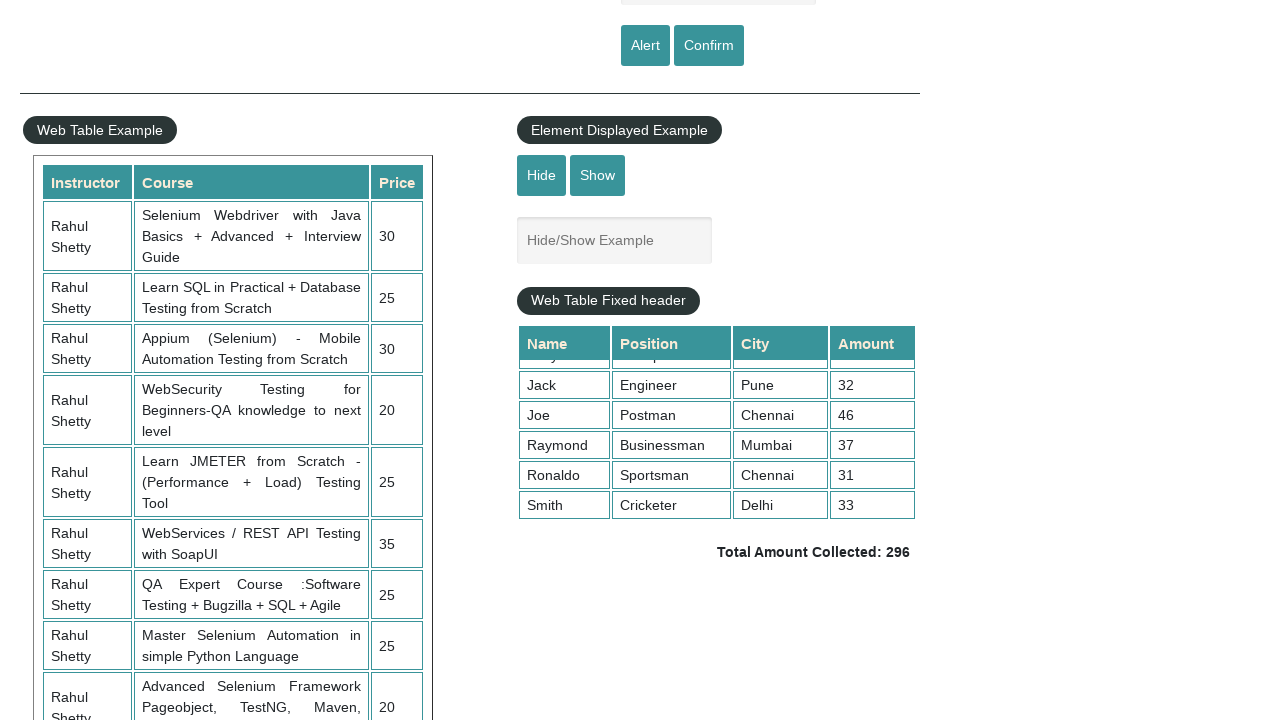

Retrieved all values from 4th column of table (found 9 rows)
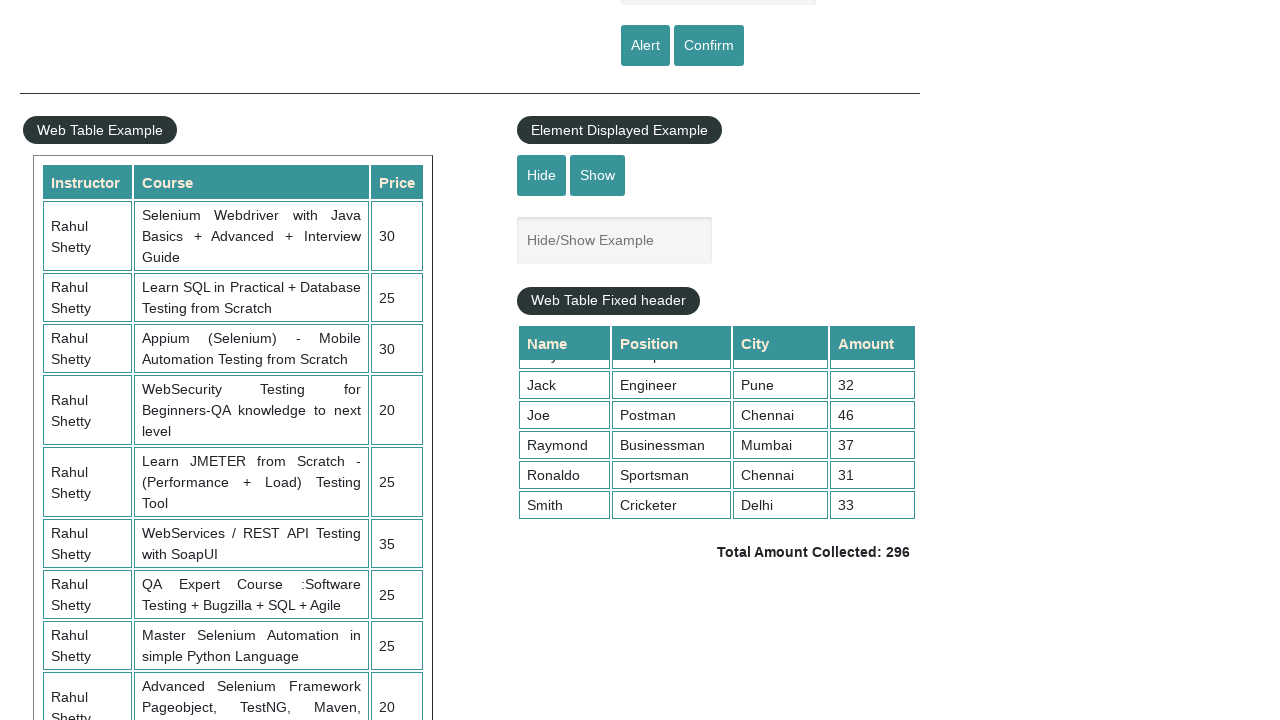

Calculated sum of all 4th column values: 296
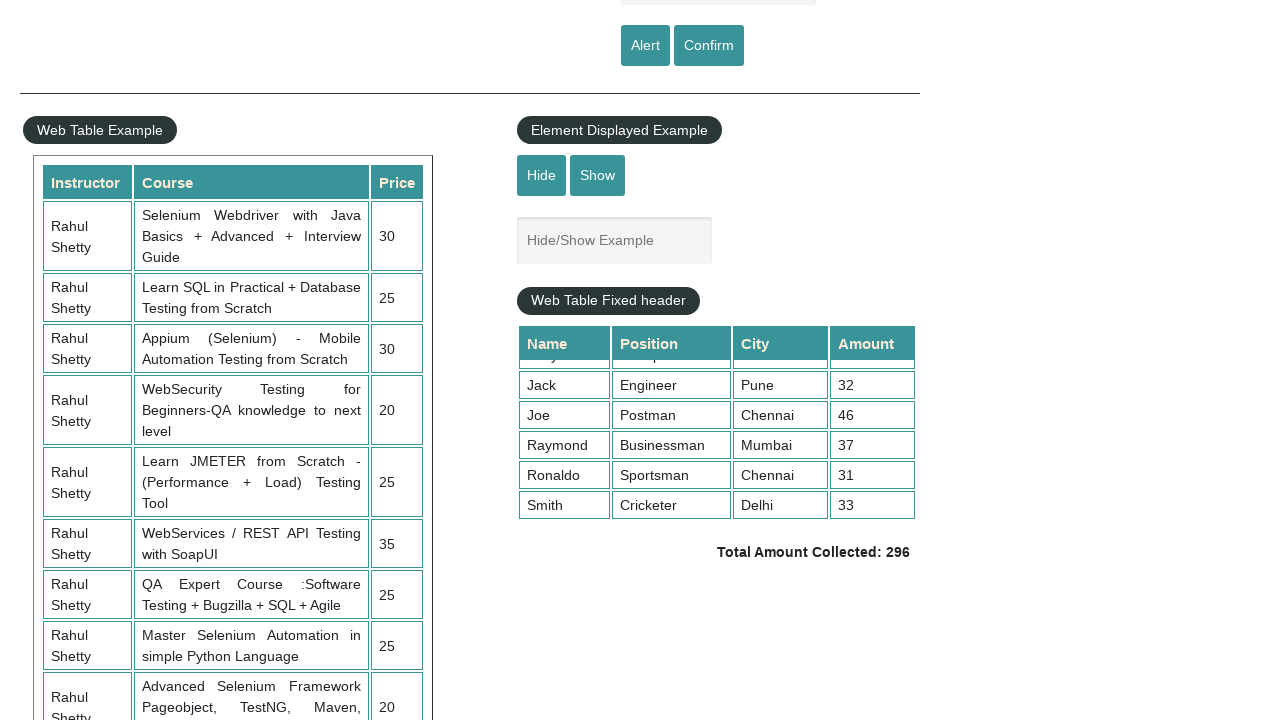

Retrieved displayed total amount text:  Total Amount Collected: 296 
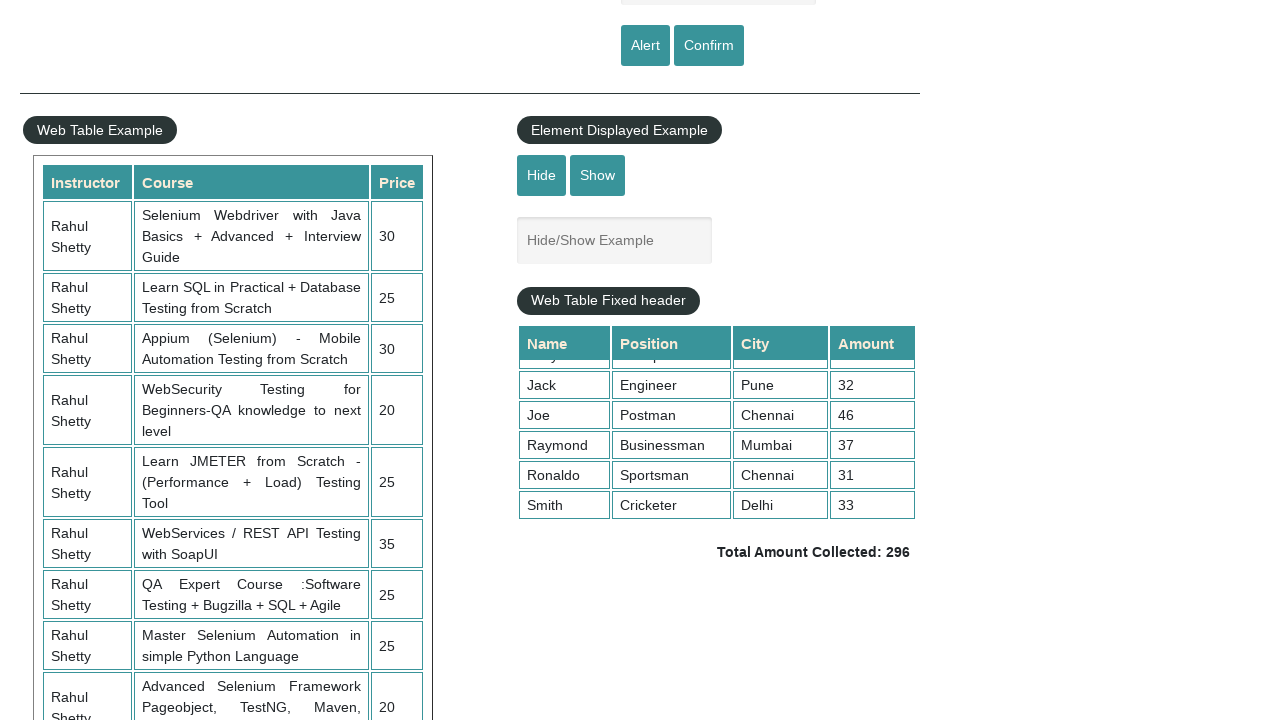

Parsed displayed total amount: 296
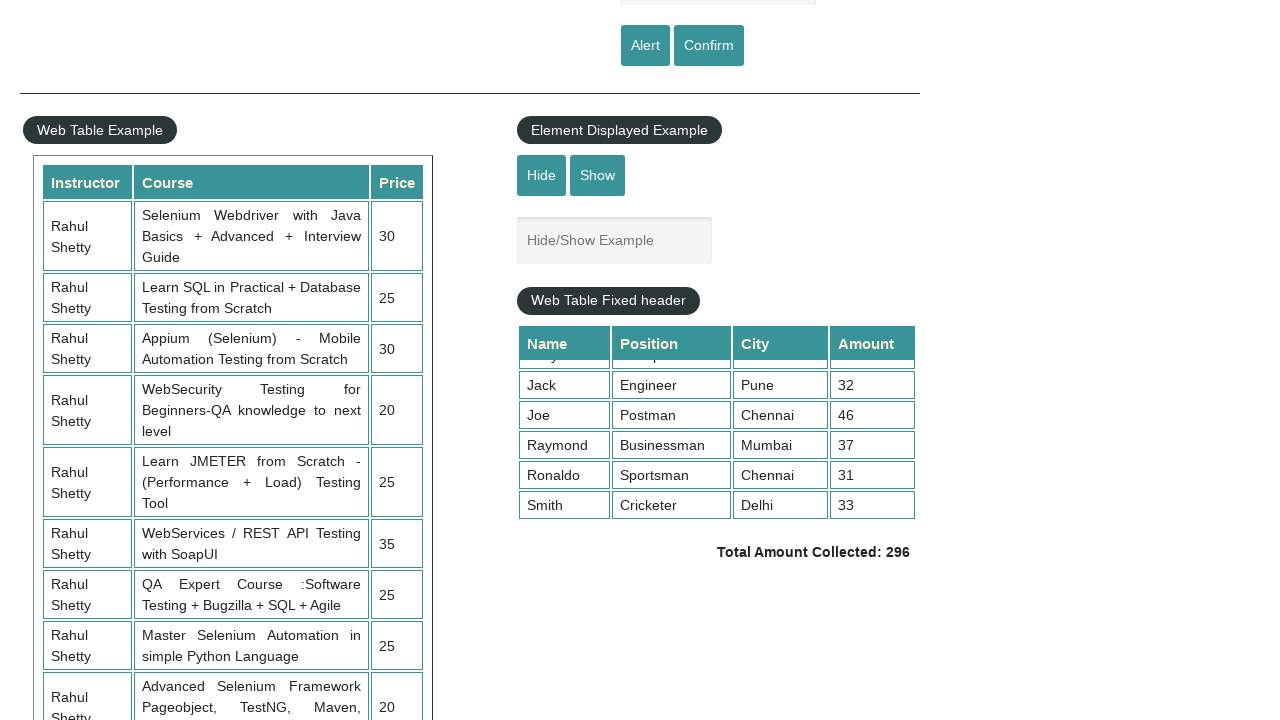

Verified calculated sum (296) matches displayed total (296)
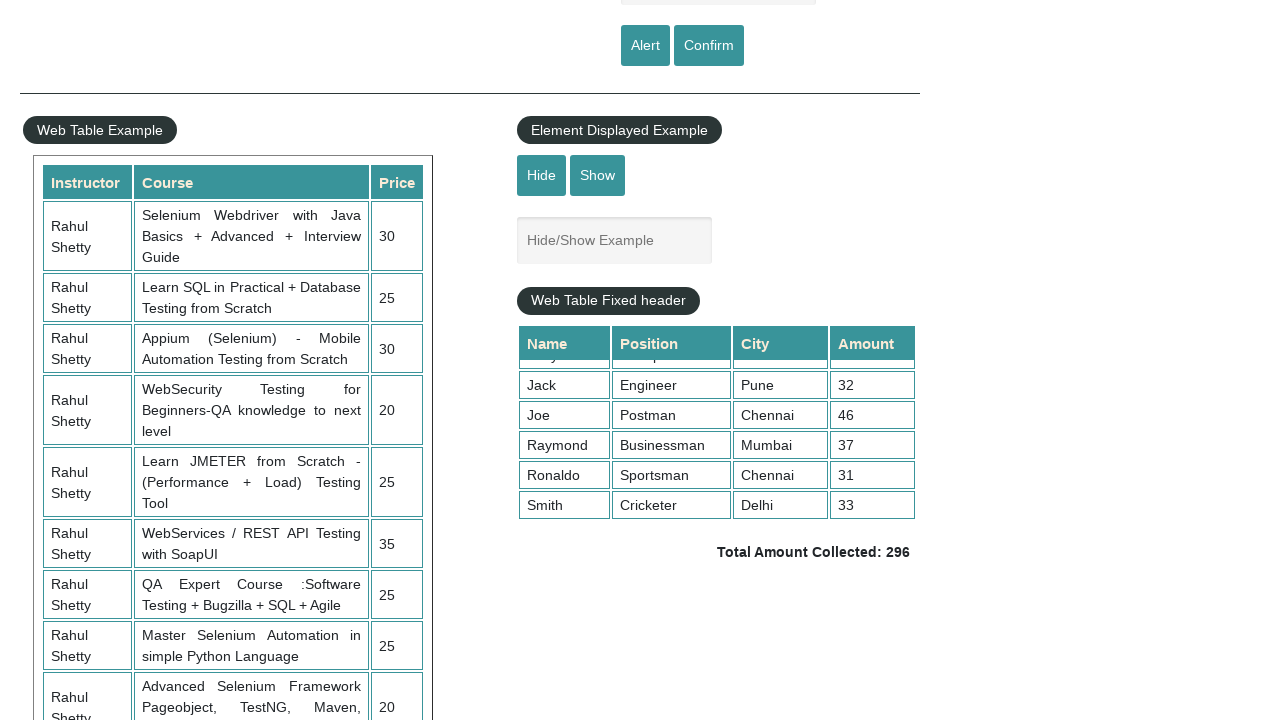

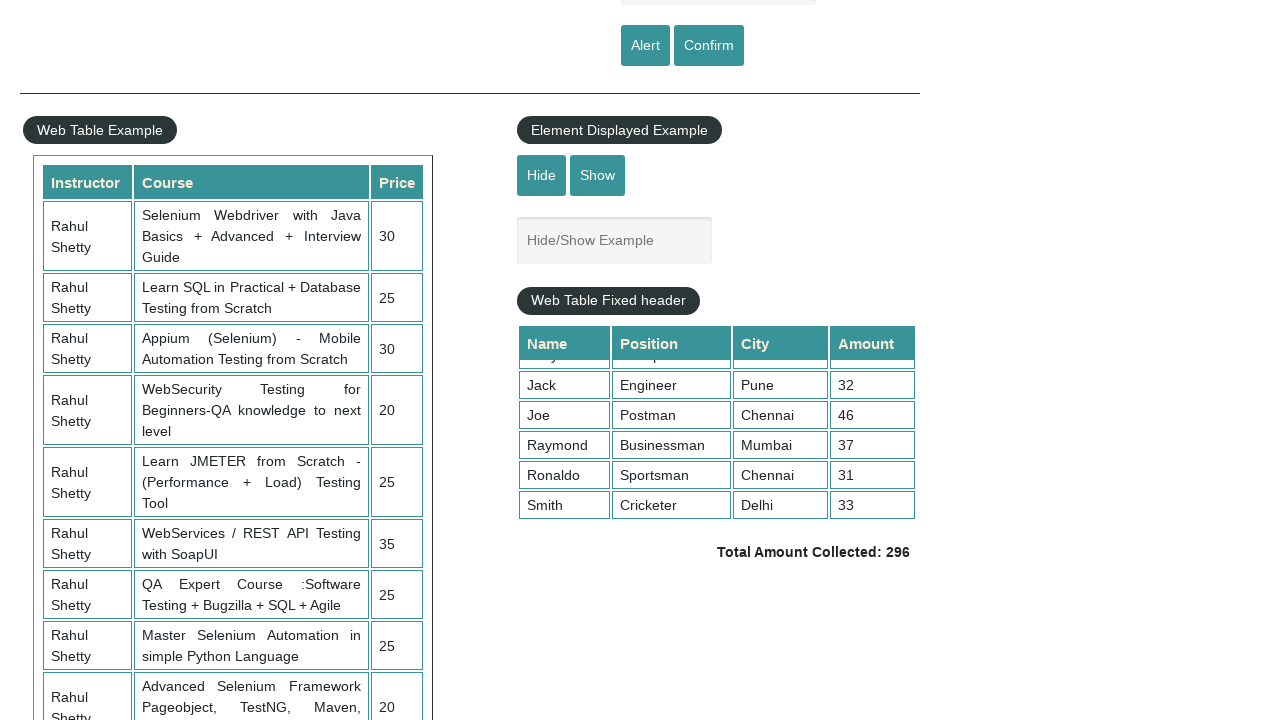